Tests interacting with a password input field by clearing it and setting a value

Starting URL: https://testpages.herokuapp.com/styled/basic-html-form-test.html

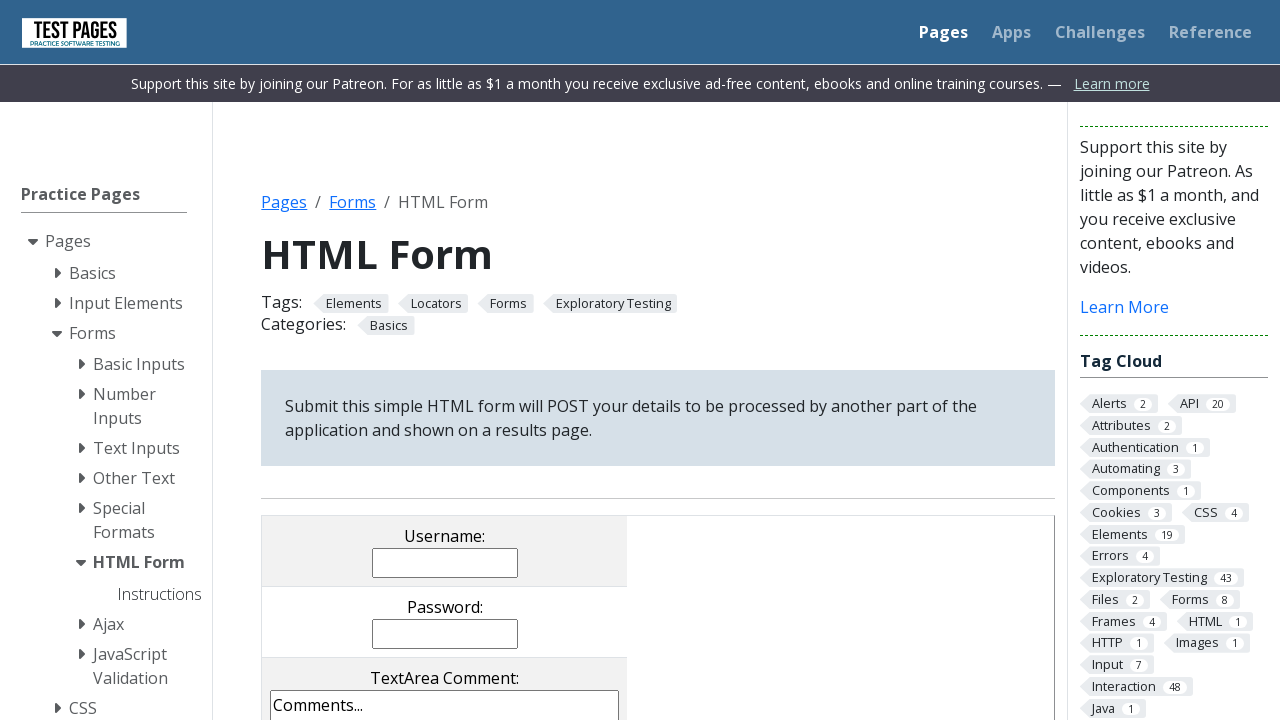

Cleared the password input field on input[name='password']
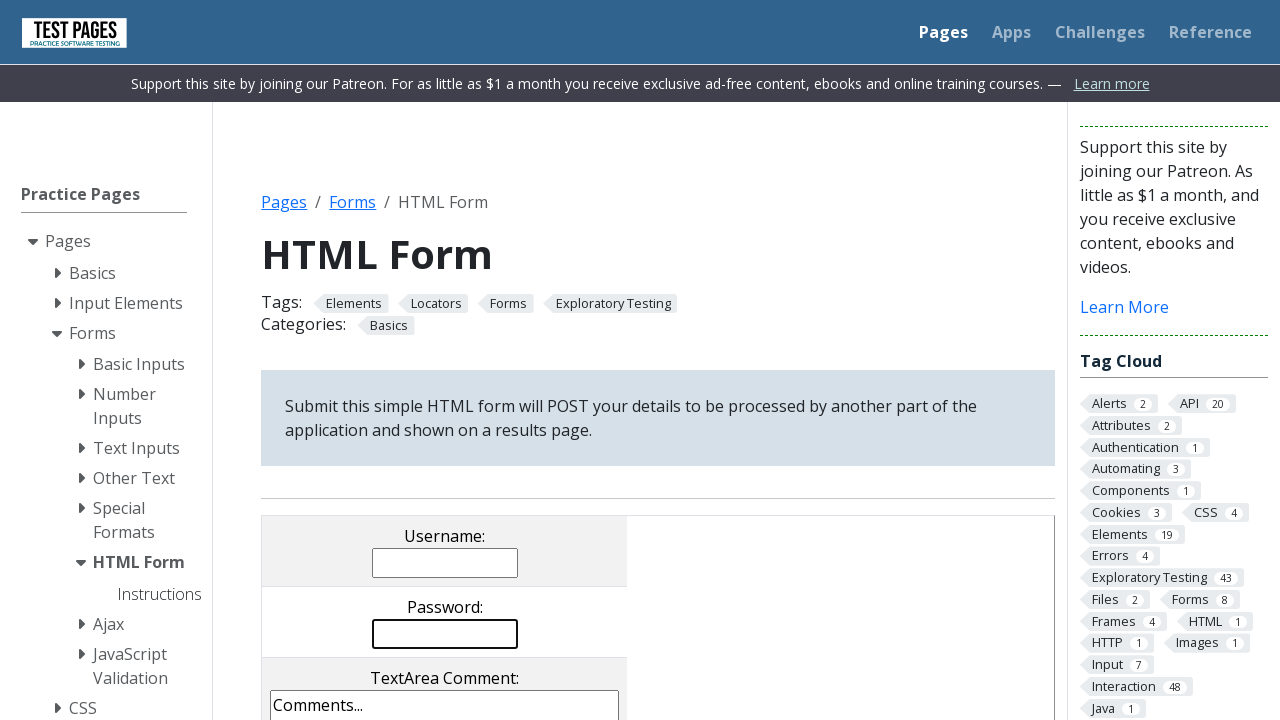

Filled password field with 'mypassword' on input[name='password']
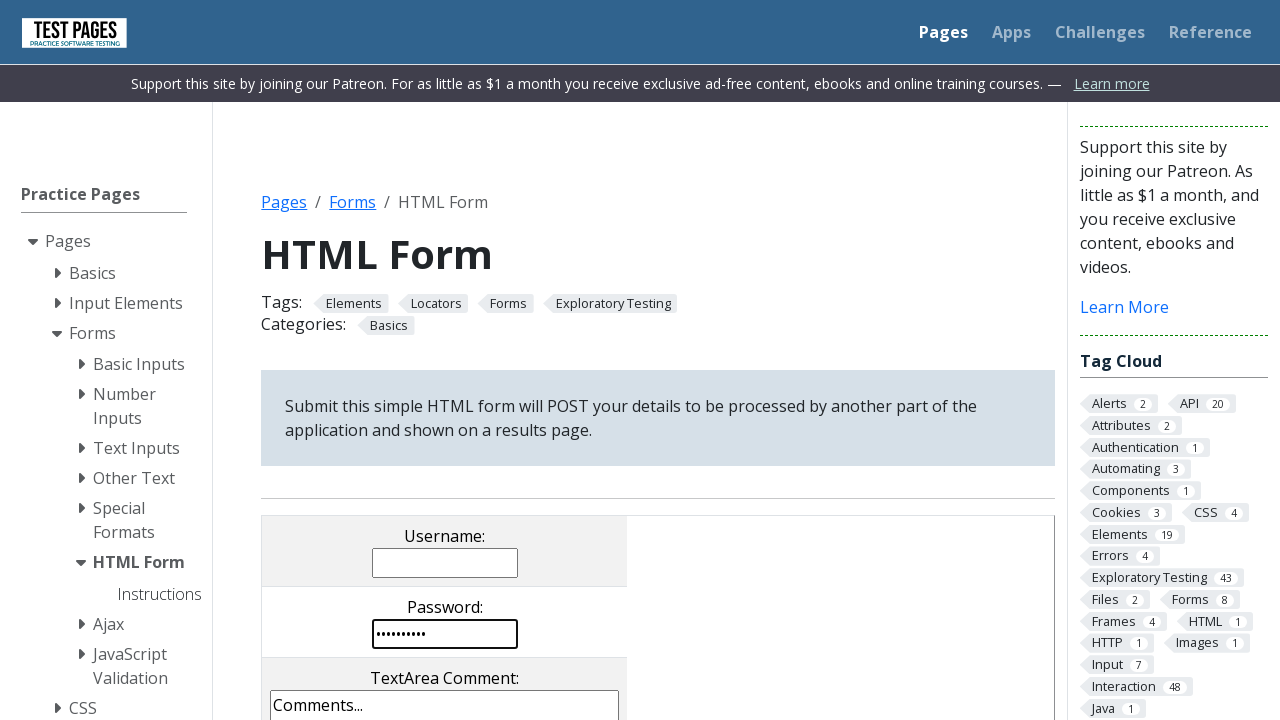

Verified password field contains 'mypassword'
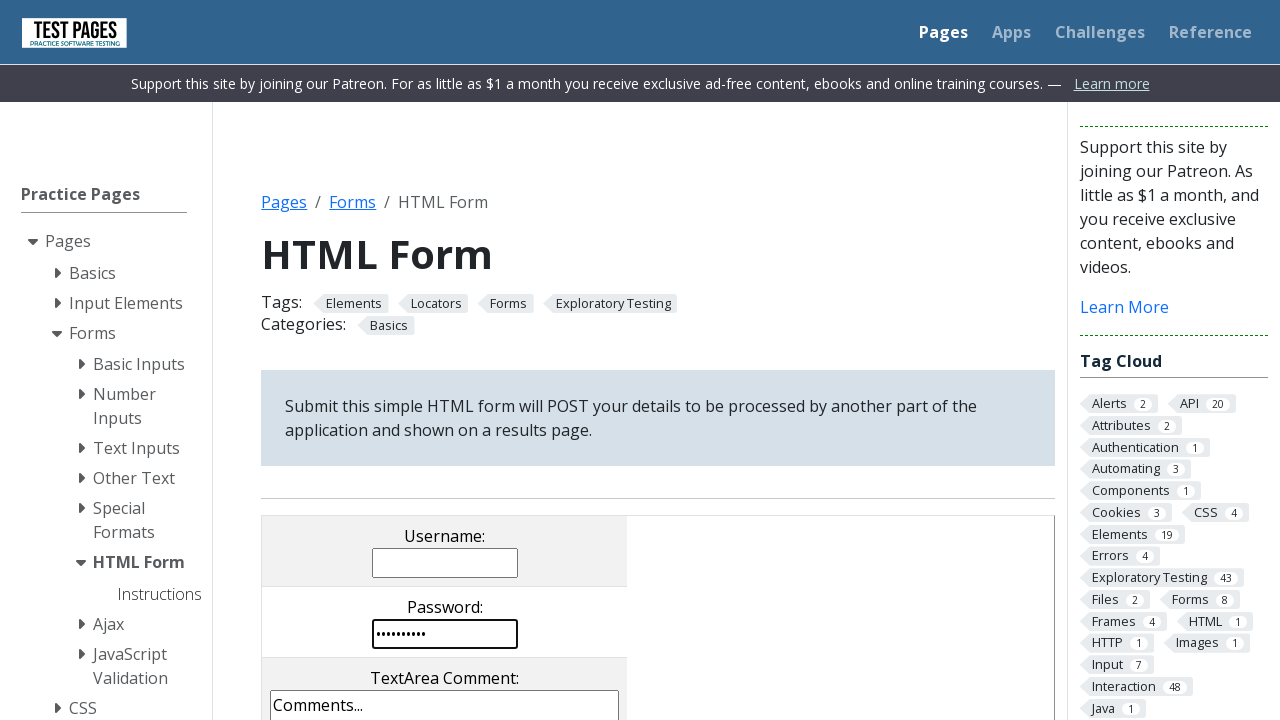

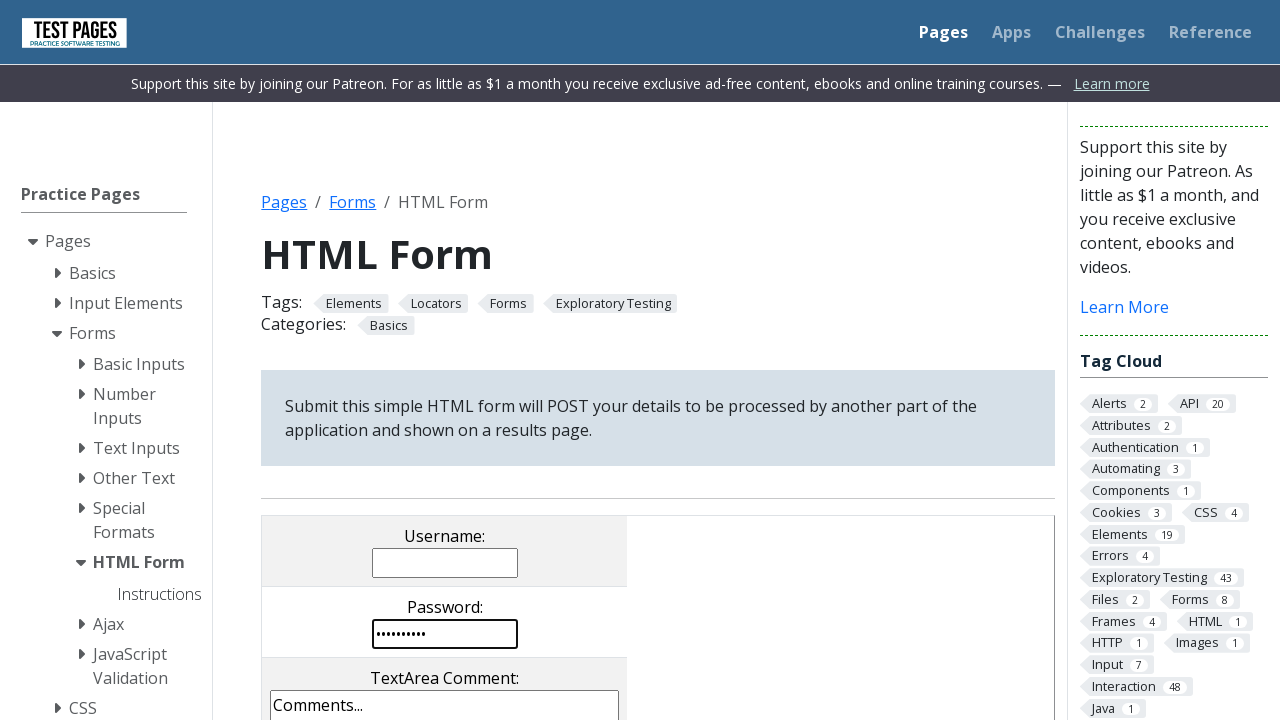